Tests right-click (context click) functionality by performing a context click action on an image element on a popup menu sample page

Starting URL: https://deluxe-menu.com/popup-mode-sample.html

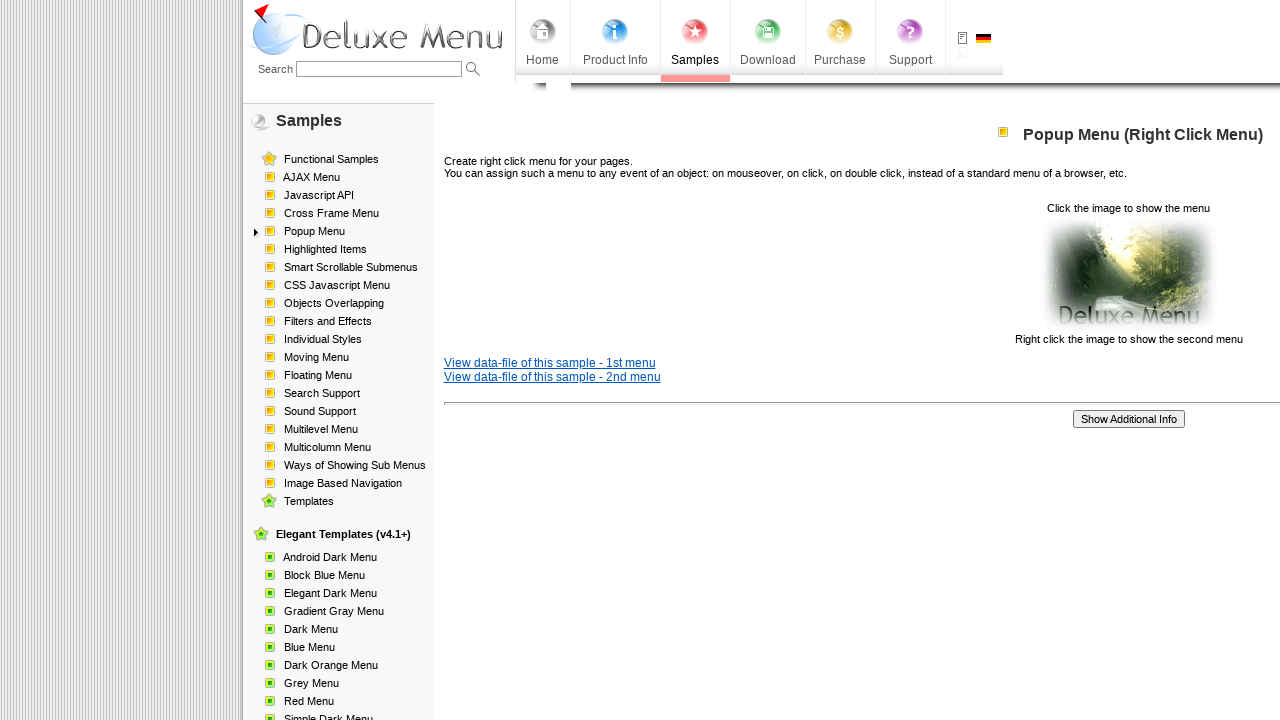

Waited for target image element to be visible
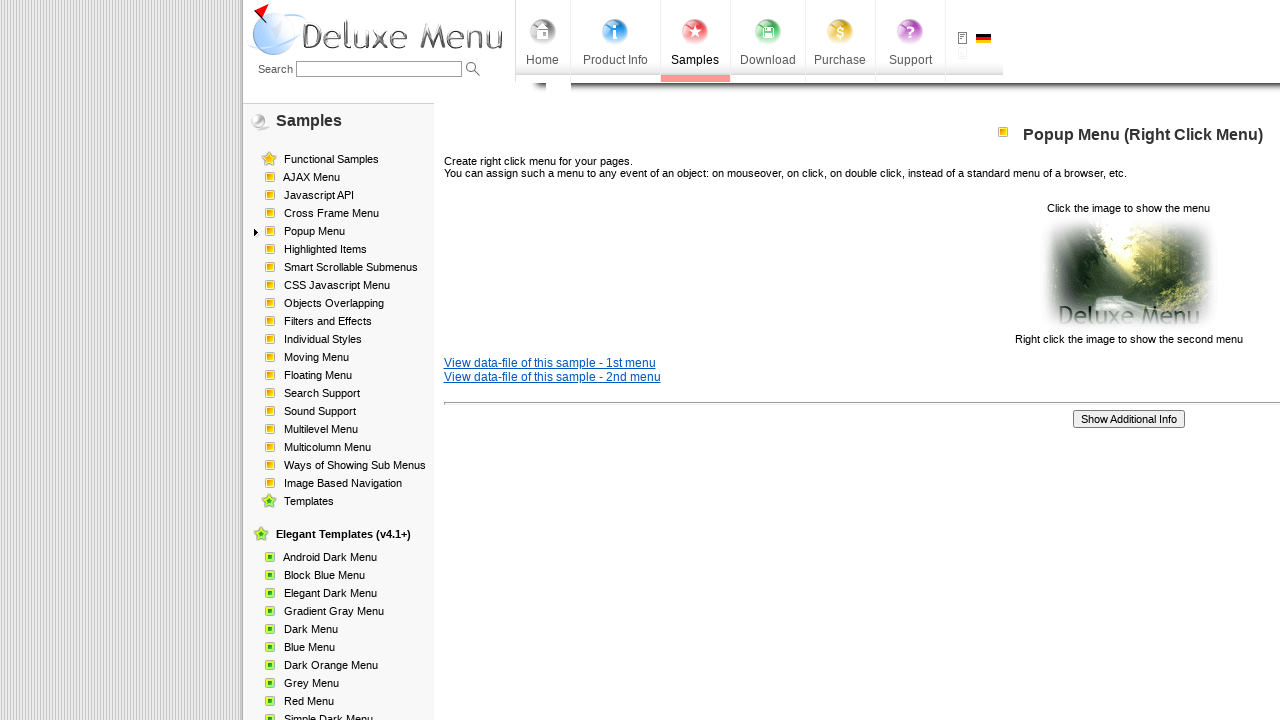

Performed right-click (context click) on the image element at (1128, 274) on (//p[@align='center']/img)[2]
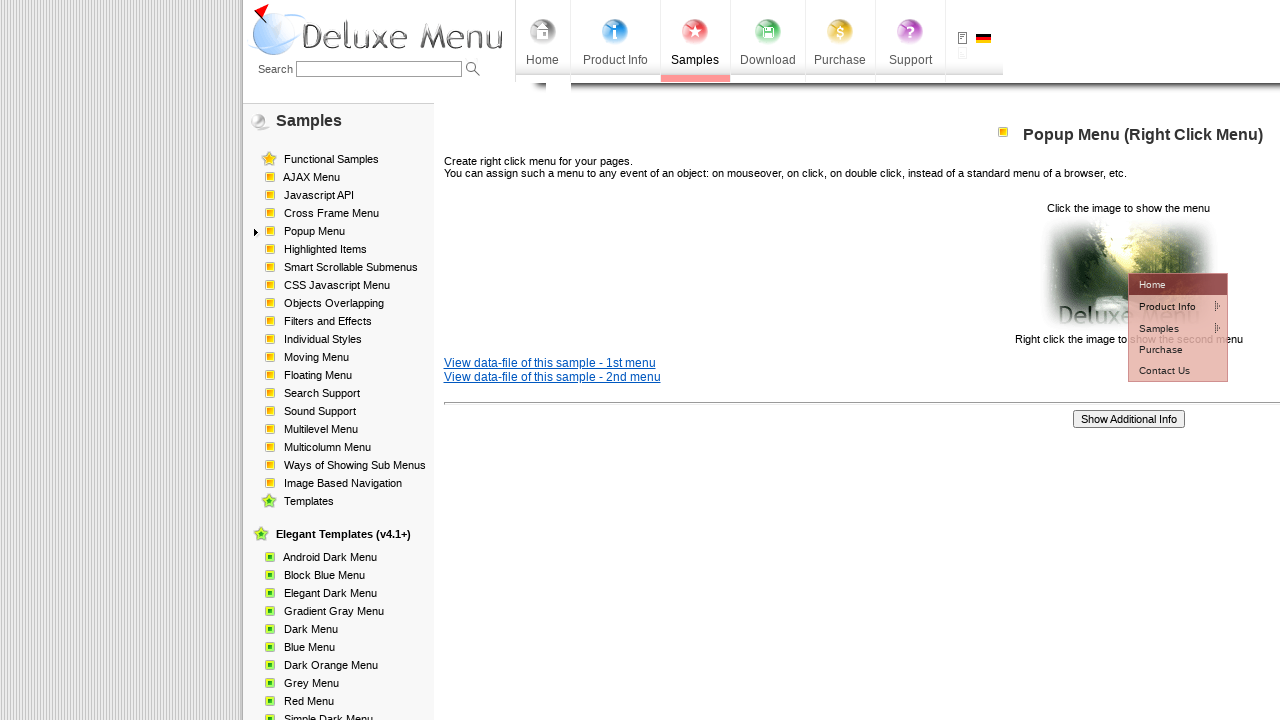

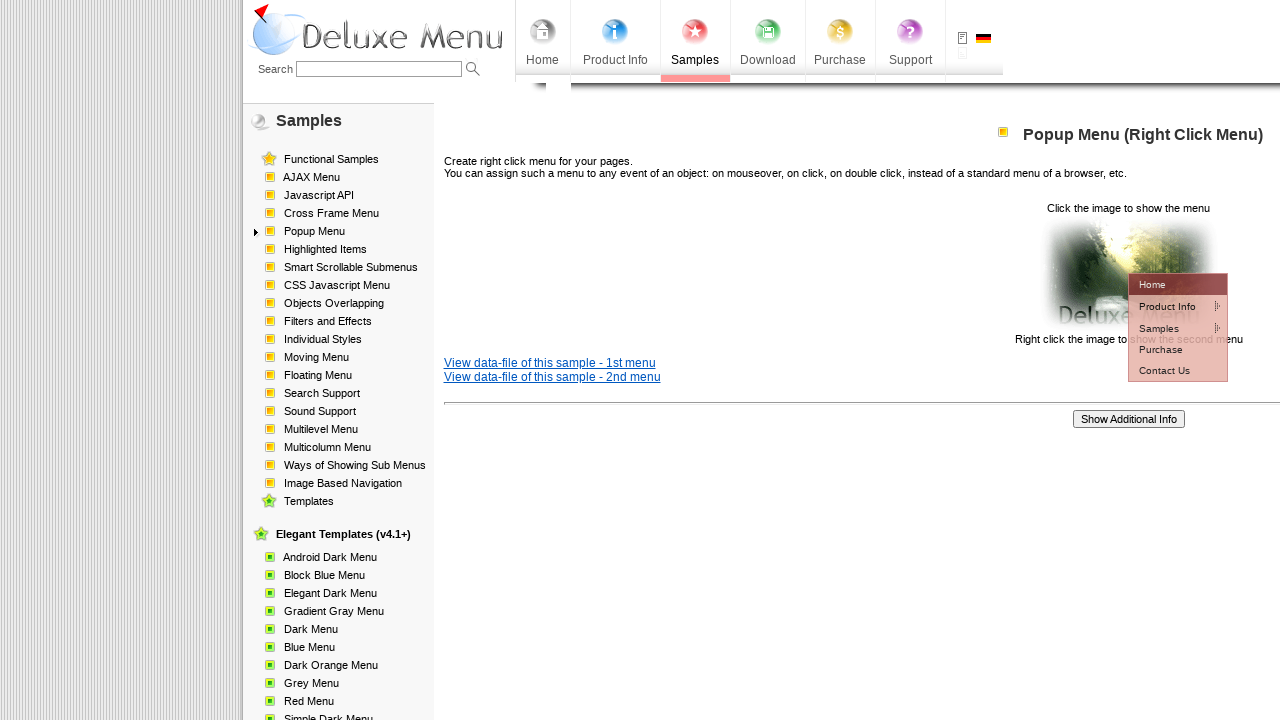